Tests select menu functionality on DemoQA by locating an old-style select dropdown and attempting to interact with it by selecting an option.

Starting URL: https://demoqa.com/select-menu

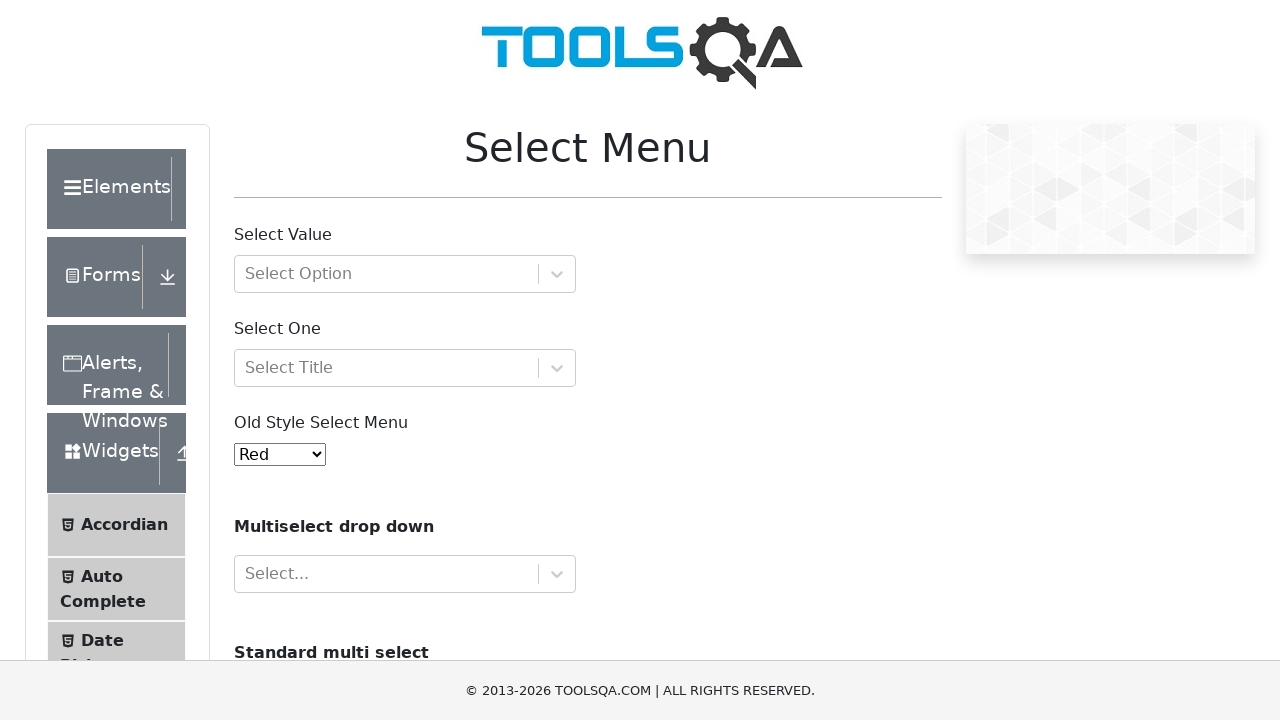

Waited for old-style select menu to load
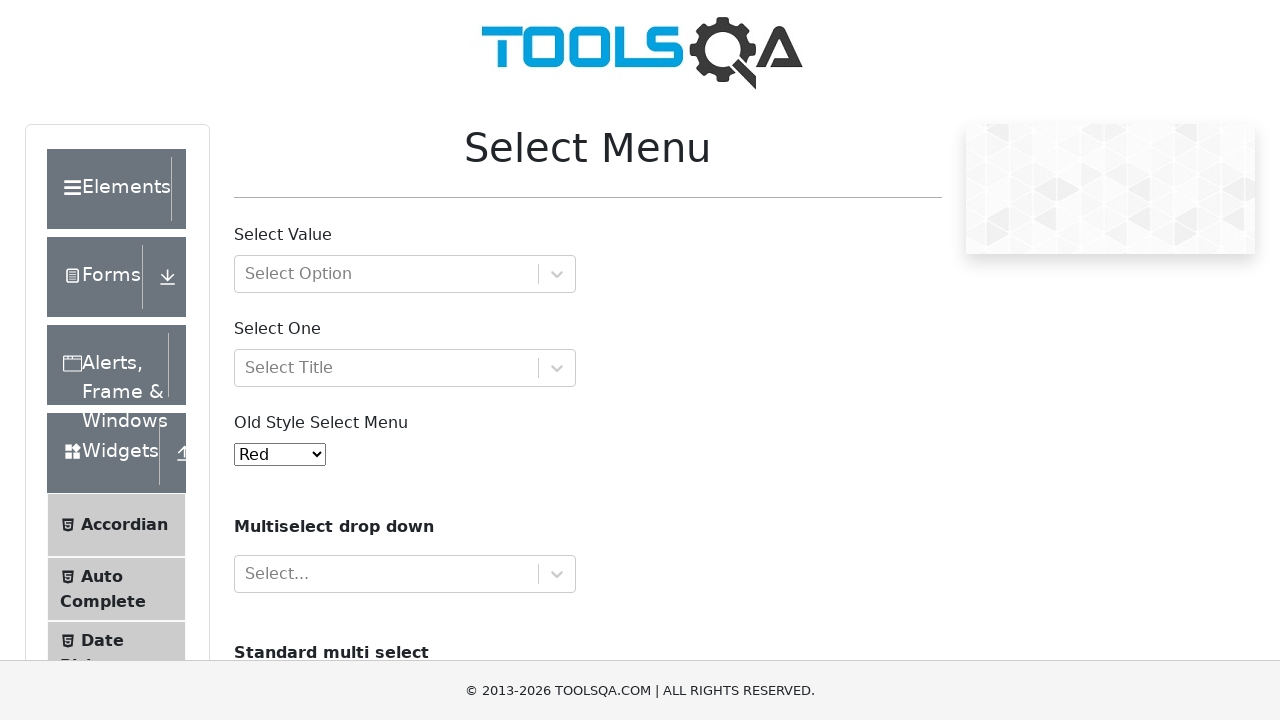

Selected option at index 2 from old-style select menu on #oldSelectMenu
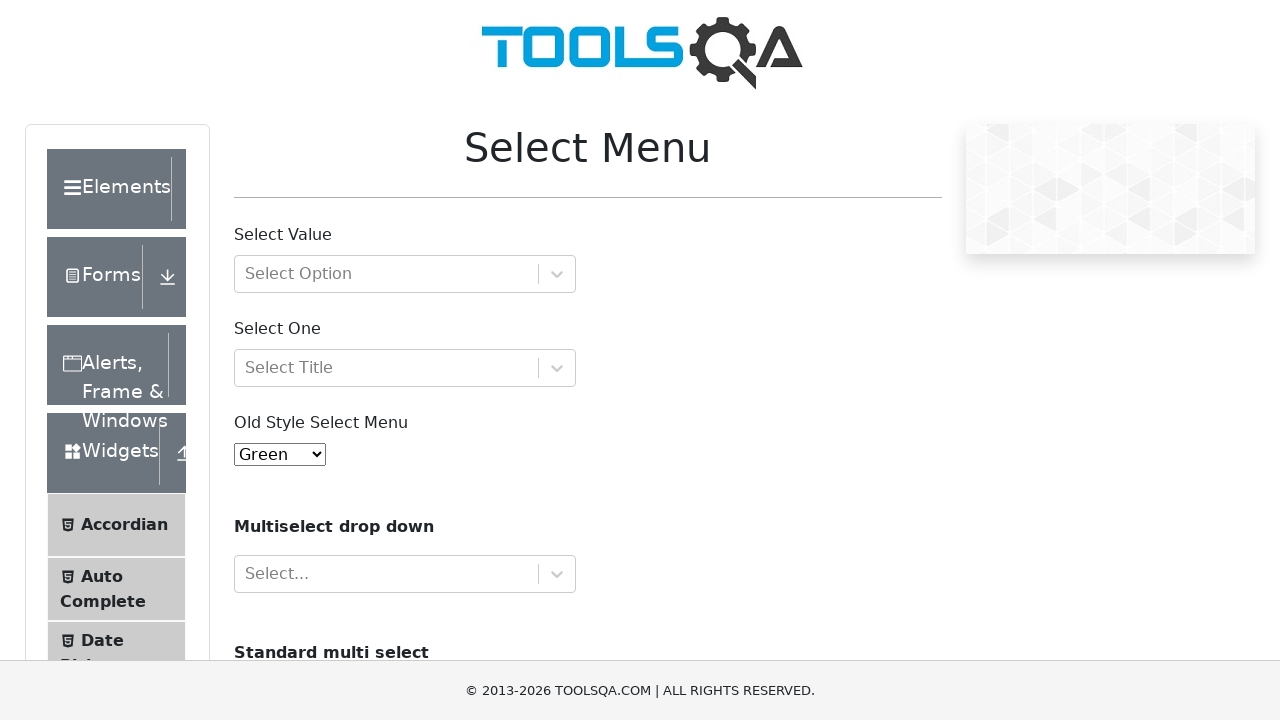

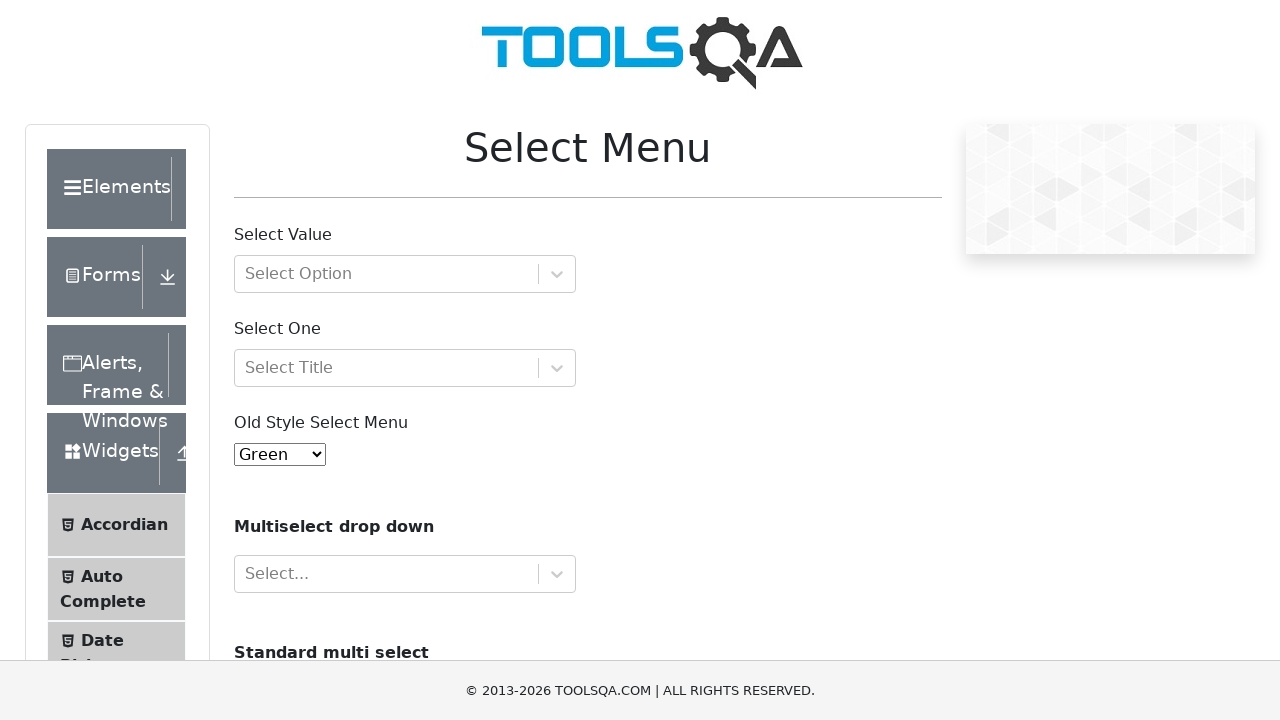